Tests selecting multiple non-consecutive items using Ctrl/Command key to select items 1, 4, 6, and 11

Starting URL: https://automationfc.github.io/jquery-selectable/

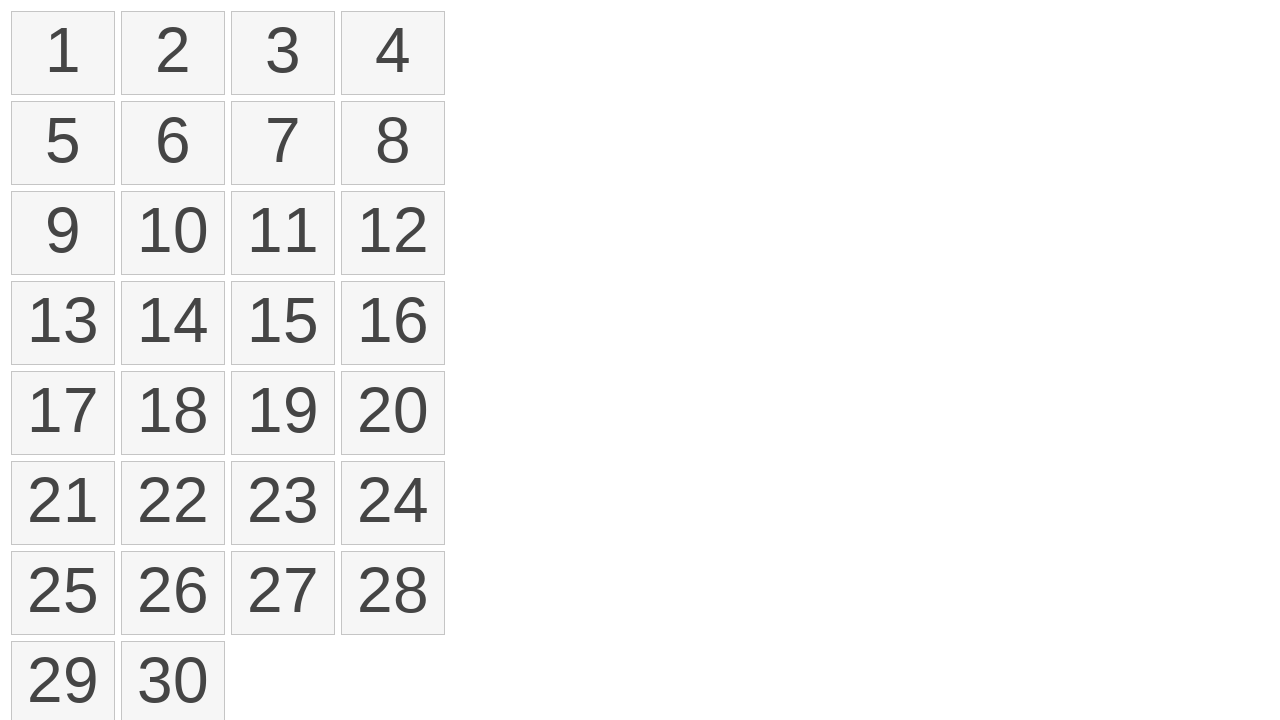

Clicked item 1 with Ctrl key to start selection at (63, 53) on ol#selectable>li >> nth=0
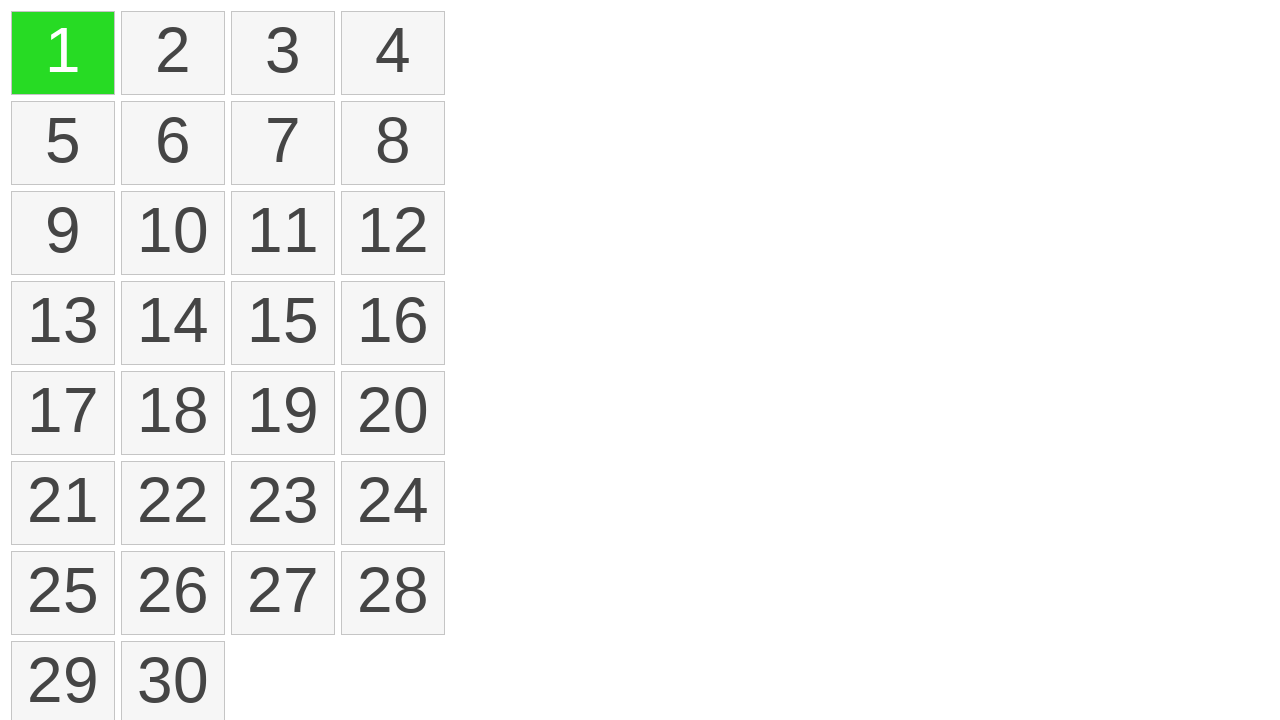

Ctrl+clicked item 4 to add to selection at (393, 53) on ol#selectable>li >> nth=3
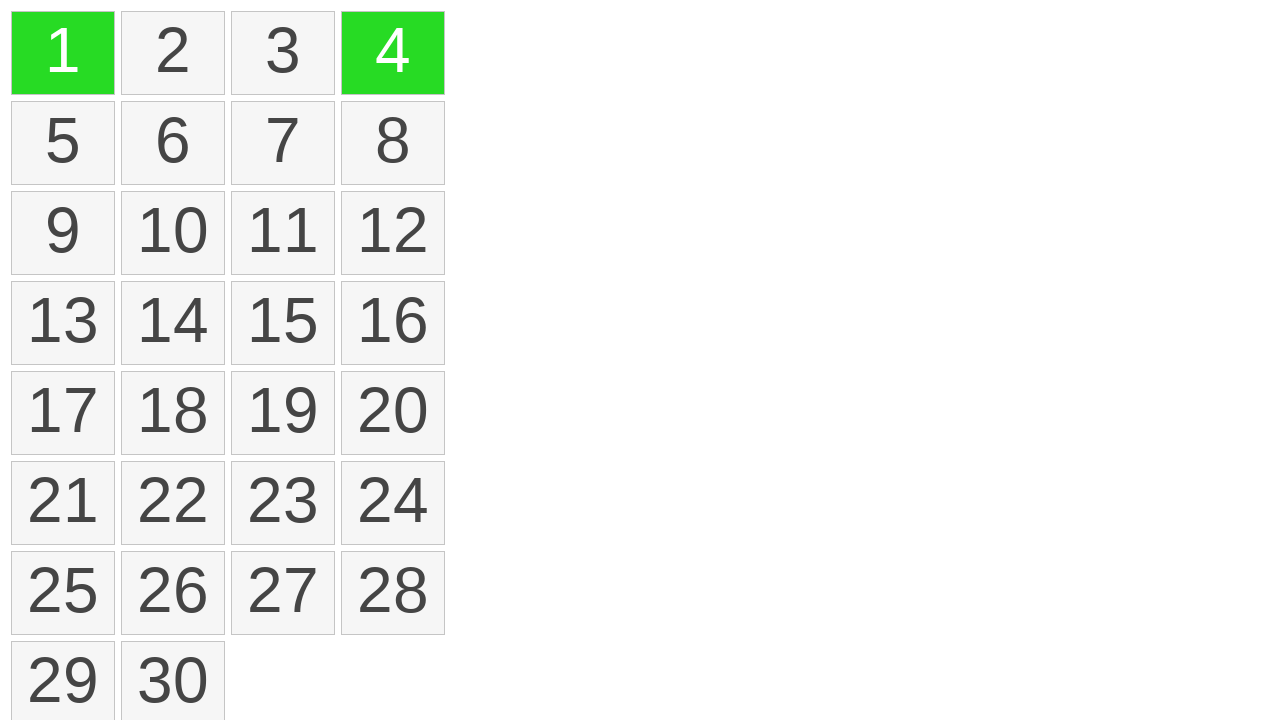

Ctrl+clicked item 6 to add to selection at (173, 143) on ol#selectable>li >> nth=5
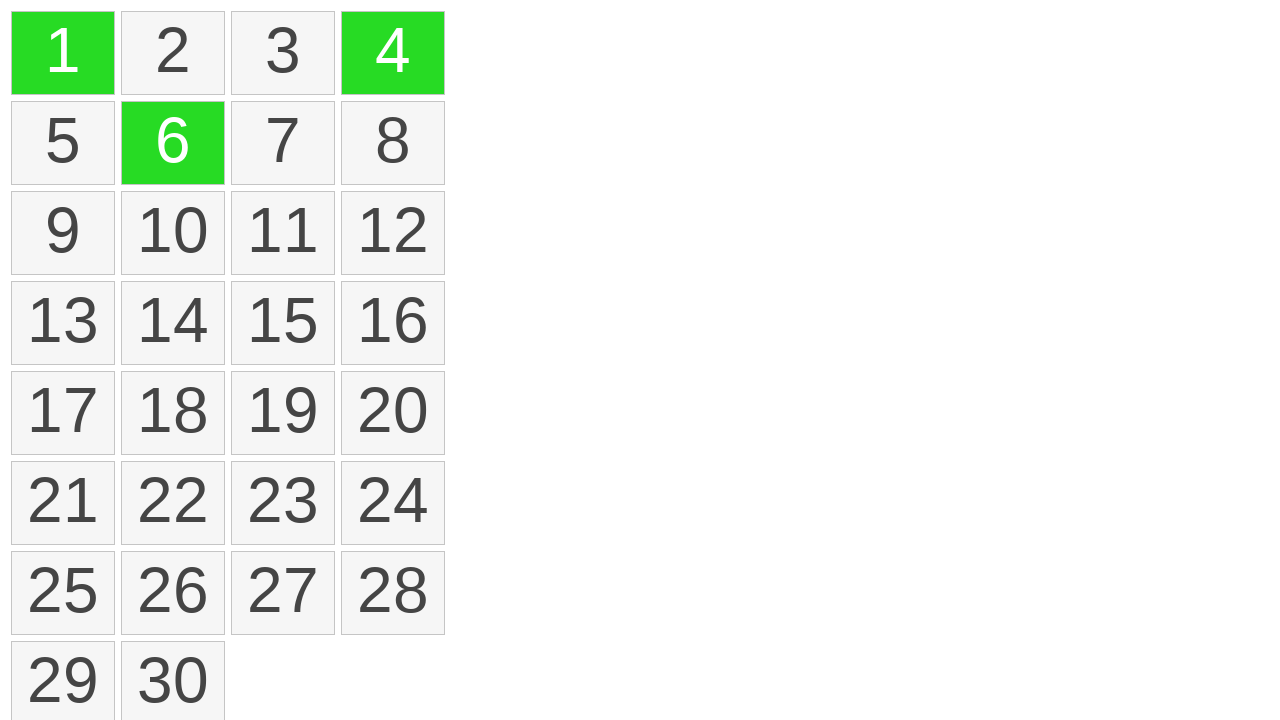

Ctrl+clicked item 11 to add to selection at (283, 233) on ol#selectable>li >> nth=10
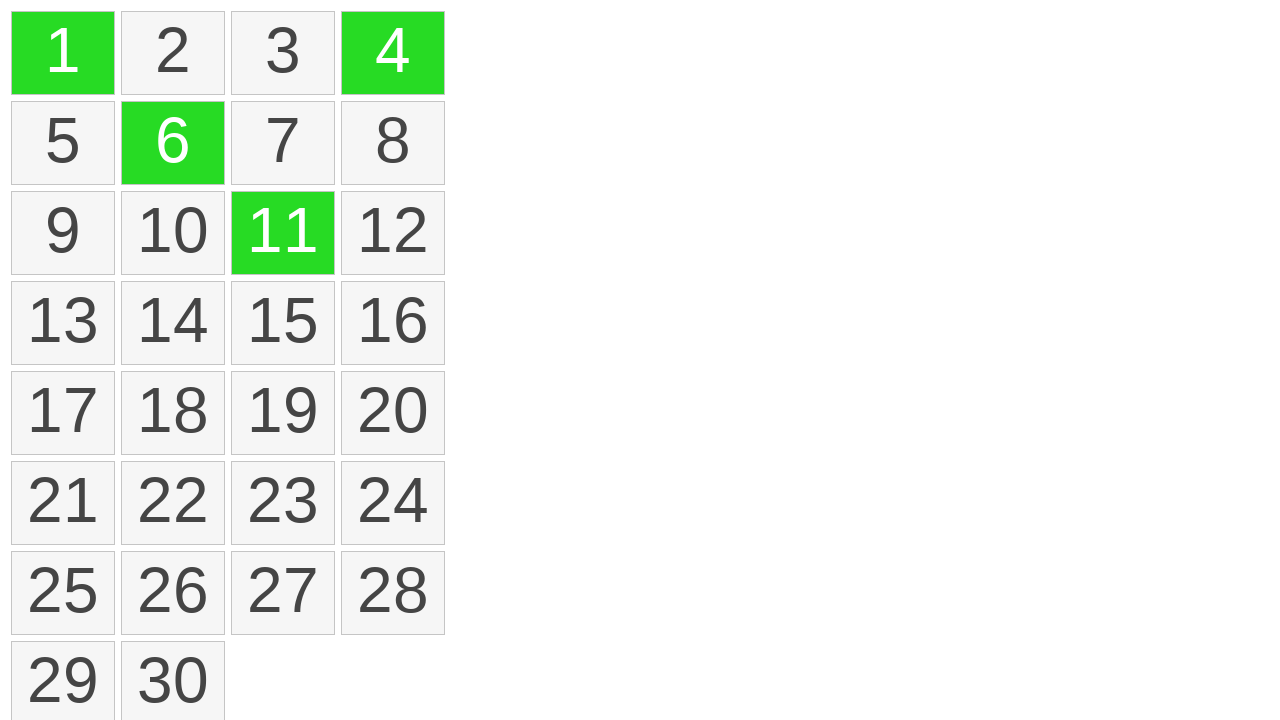

Retrieved count of selected items
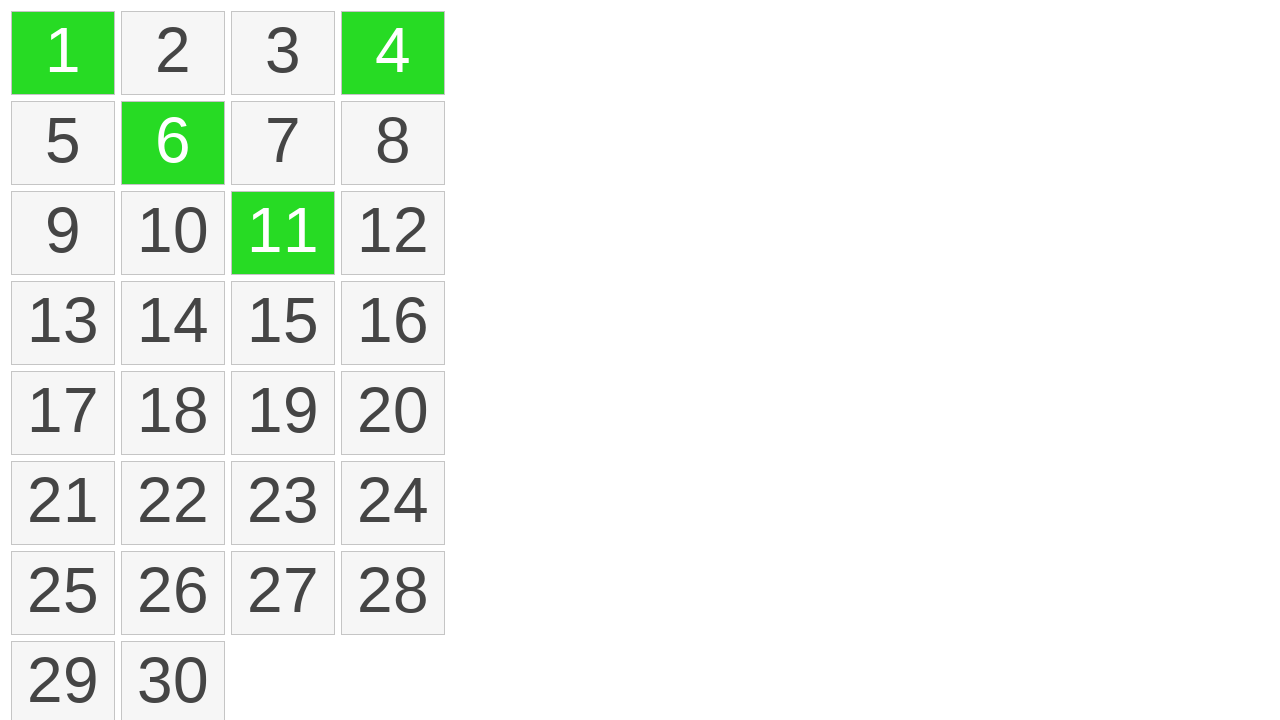

Verified that exactly 4 items are selected
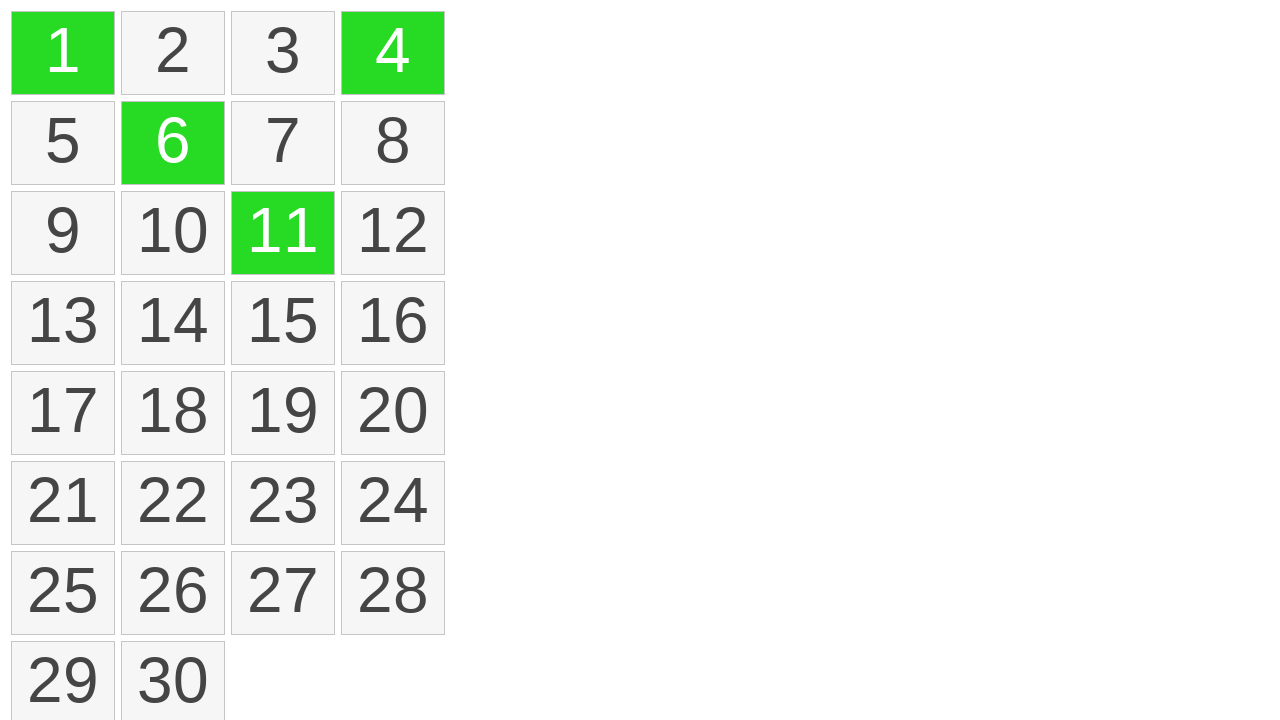

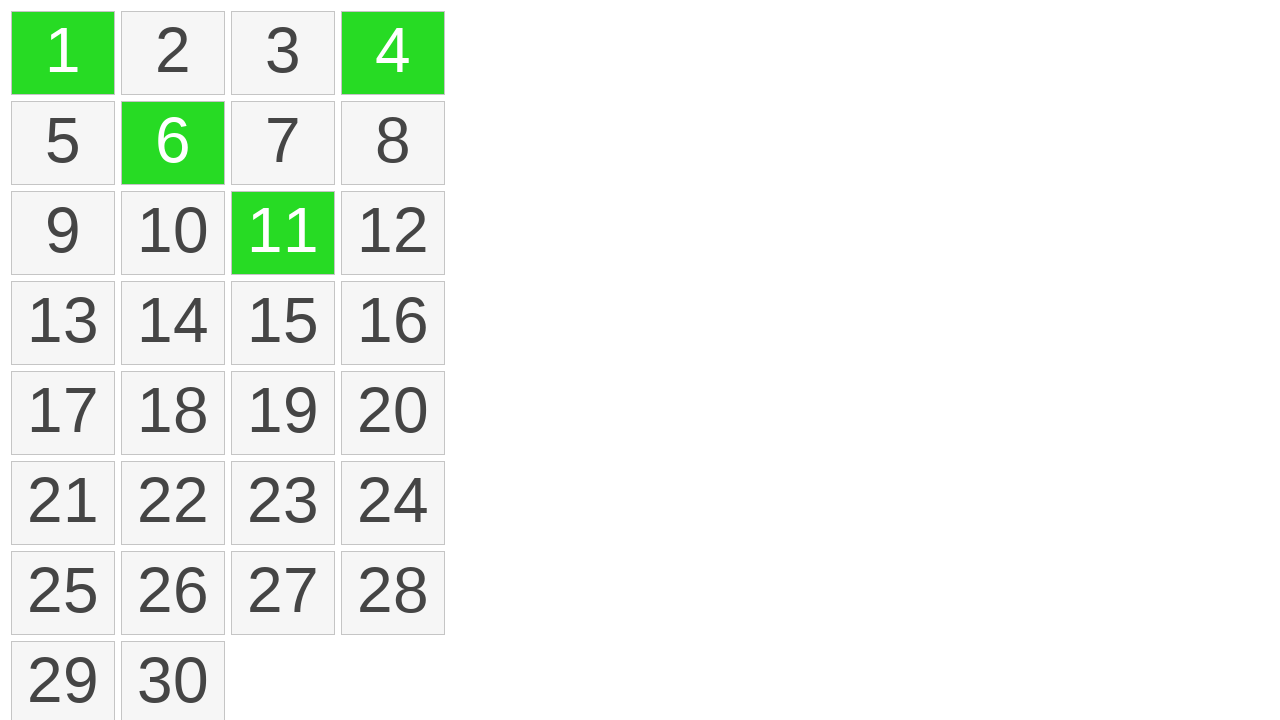